Tests the customer search functionality by searching for different customer attributes

Starting URL: https://www.globalsqa.com/angularJs-protractor/BankingProject/#/manager

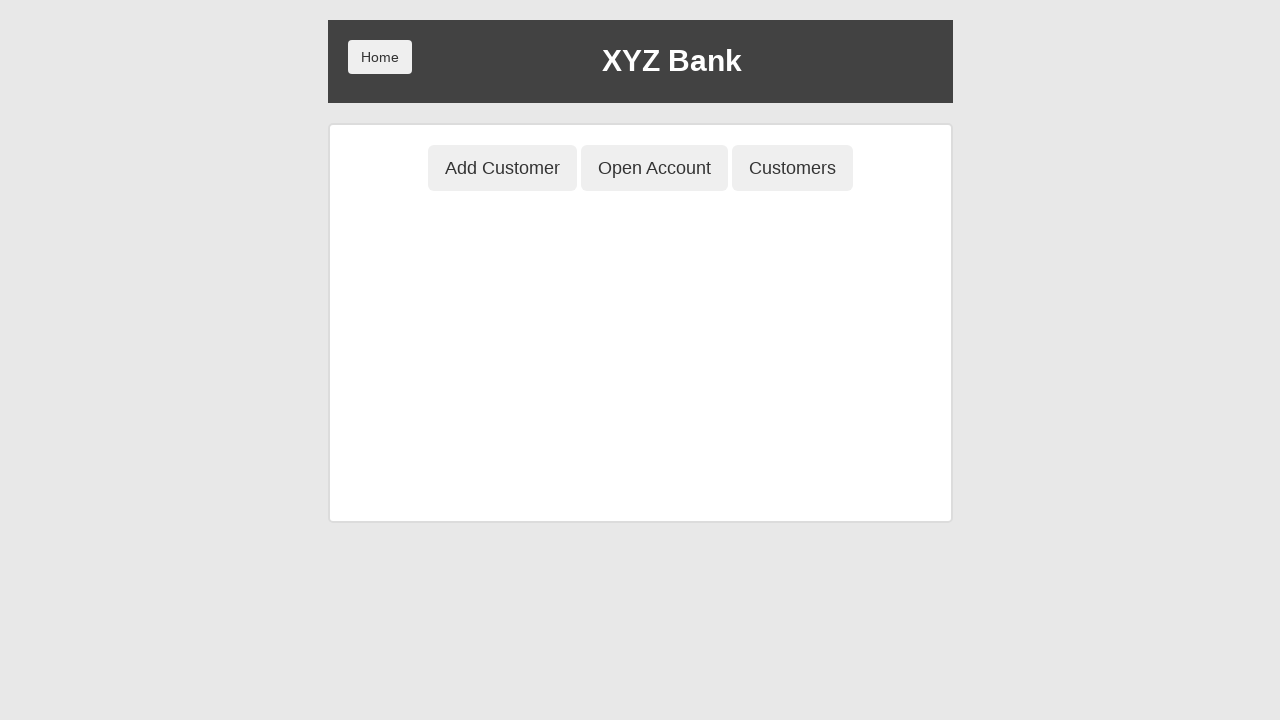

Clicked button to navigate to customers list at (792, 168) on button[ng-class='btnClass3']
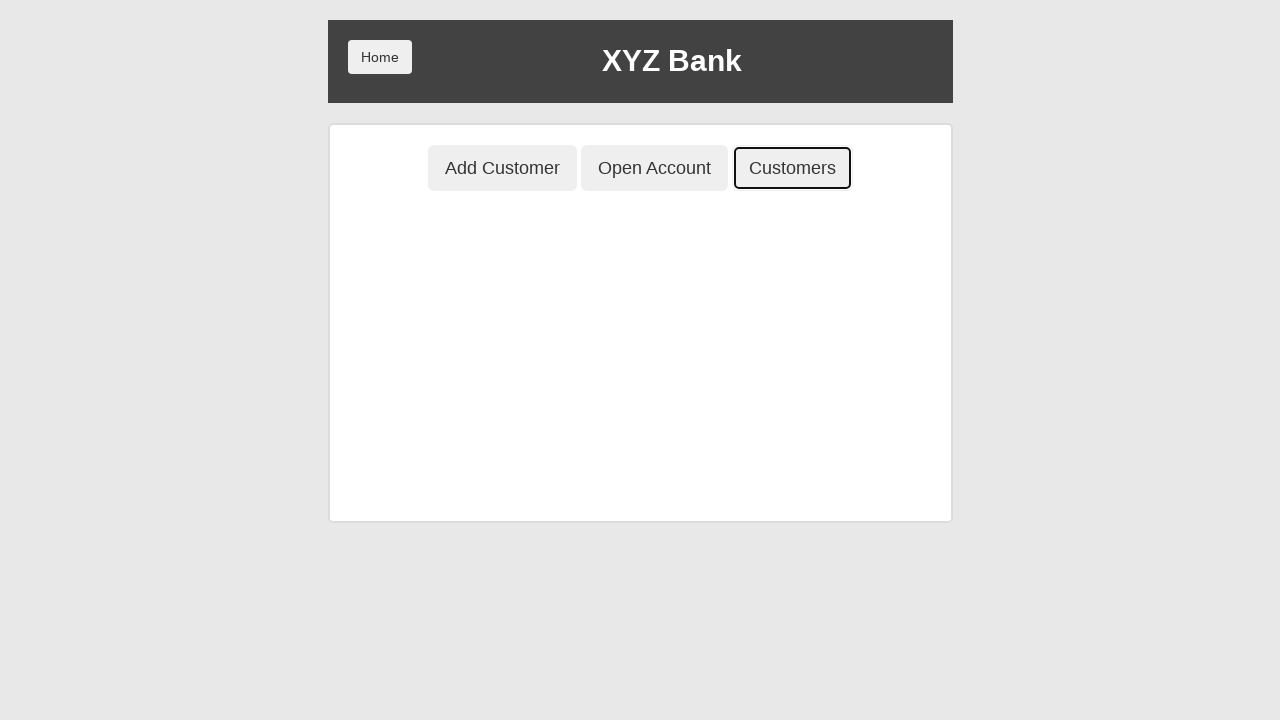

Filled search field with first name 'Harry' on input[ng-model='searchCustomer']
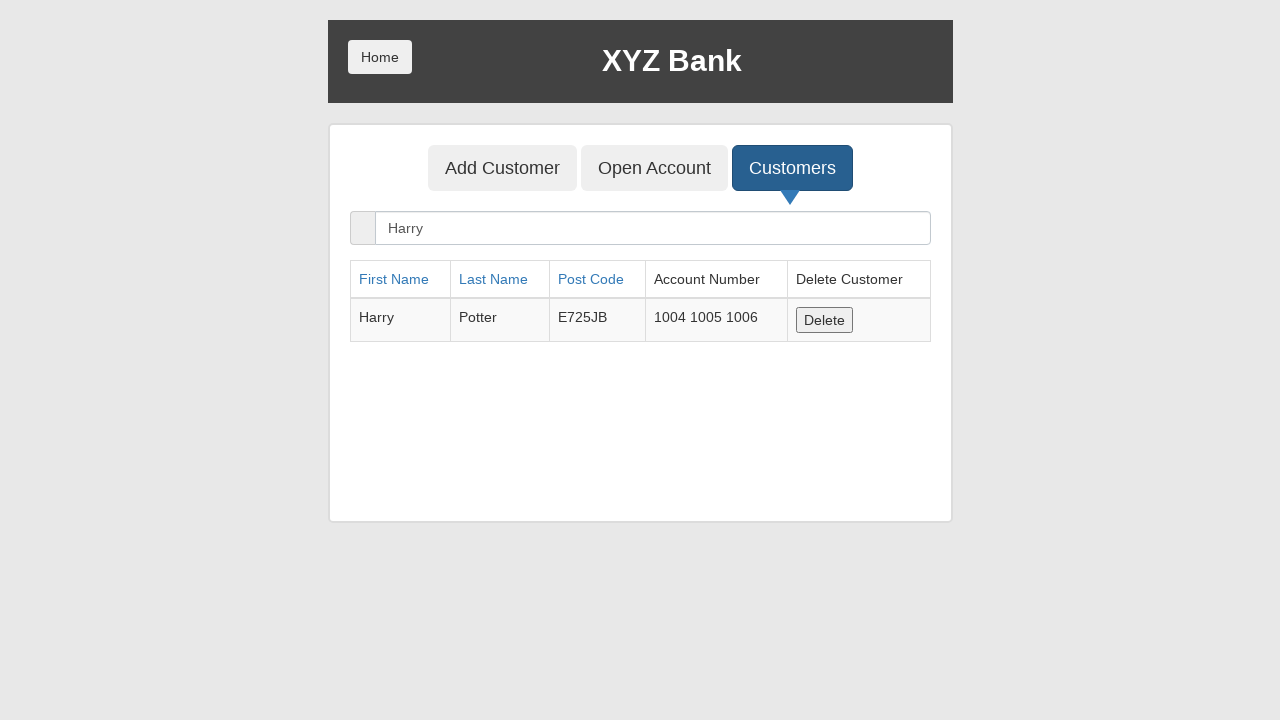

Waited 500ms for search results to display
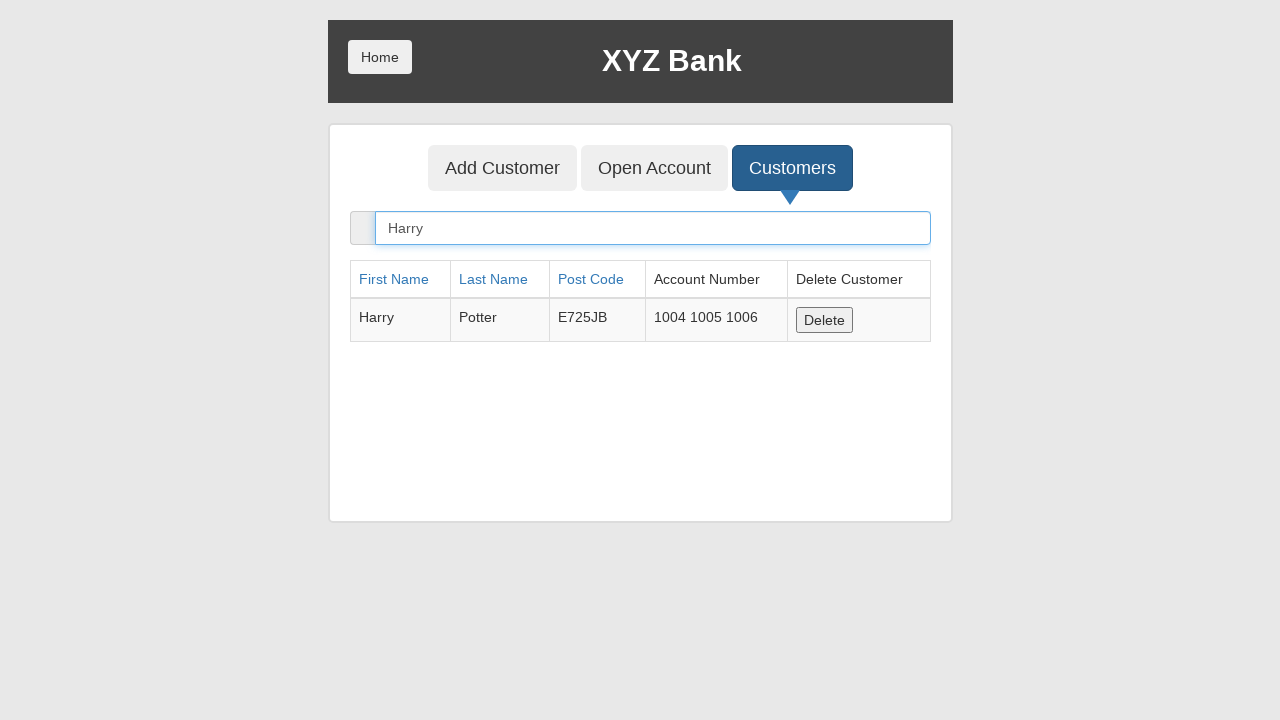

Cleared search field after first name test on input[ng-model='searchCustomer']
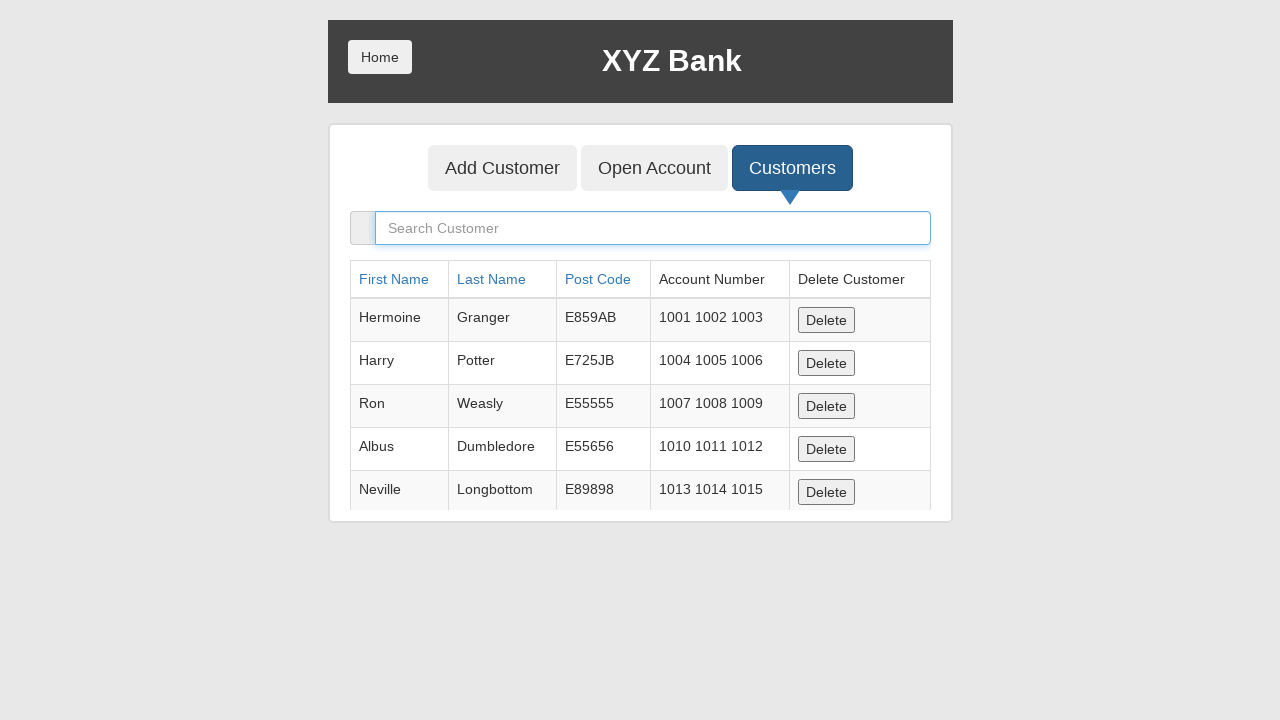

Filled search field with last name 'Potter' on input[ng-model='searchCustomer']
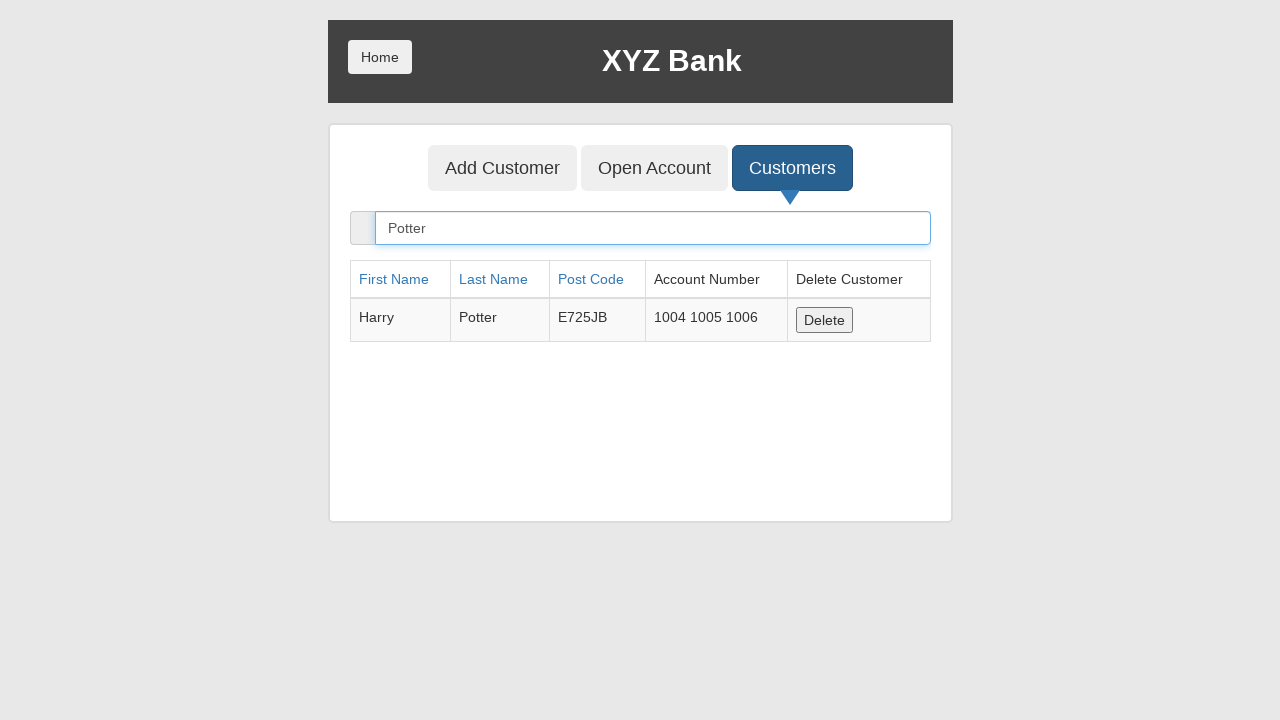

Waited 500ms for search results to display
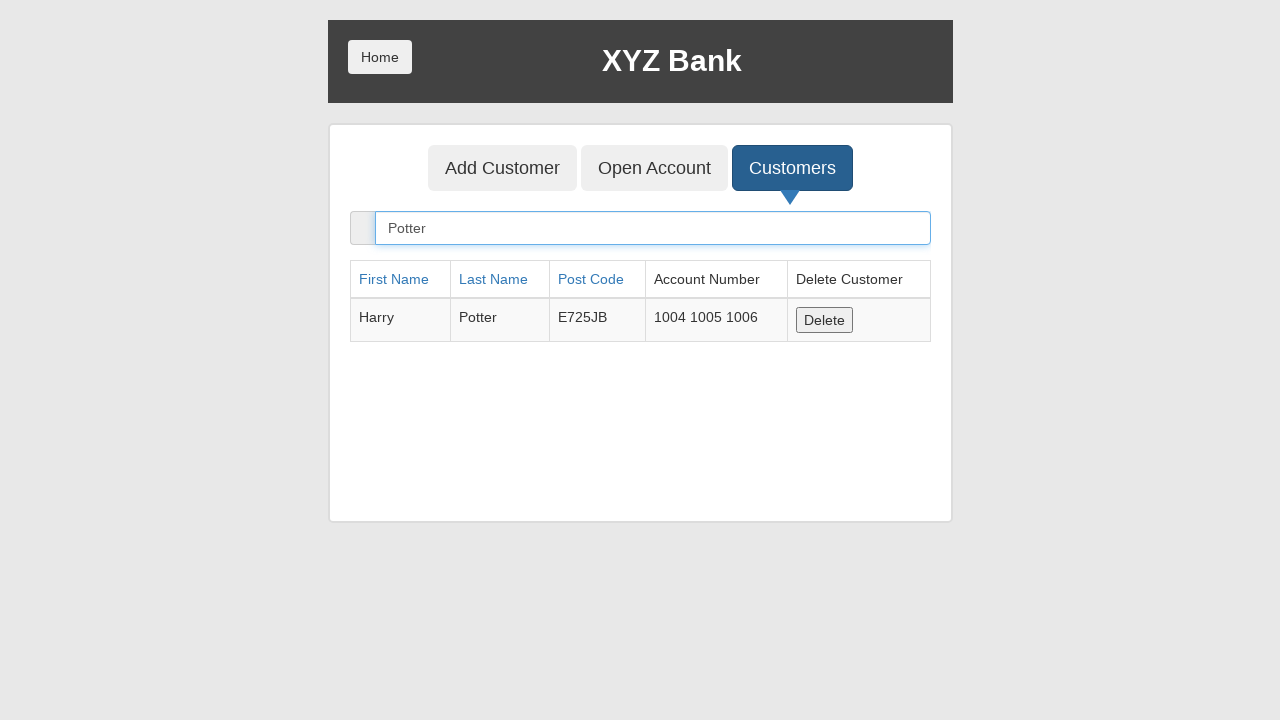

Cleared search field after last name test on input[ng-model='searchCustomer']
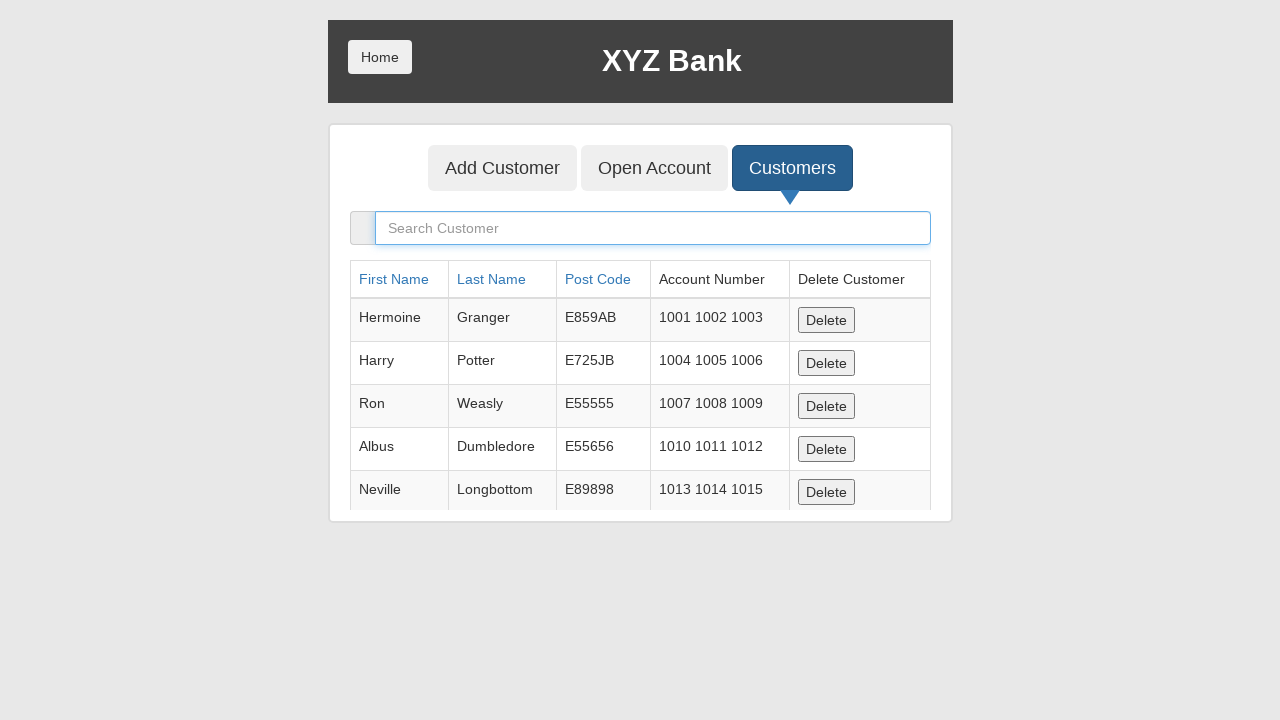

Filled search field with post code 'E725JB' on input[ng-model='searchCustomer']
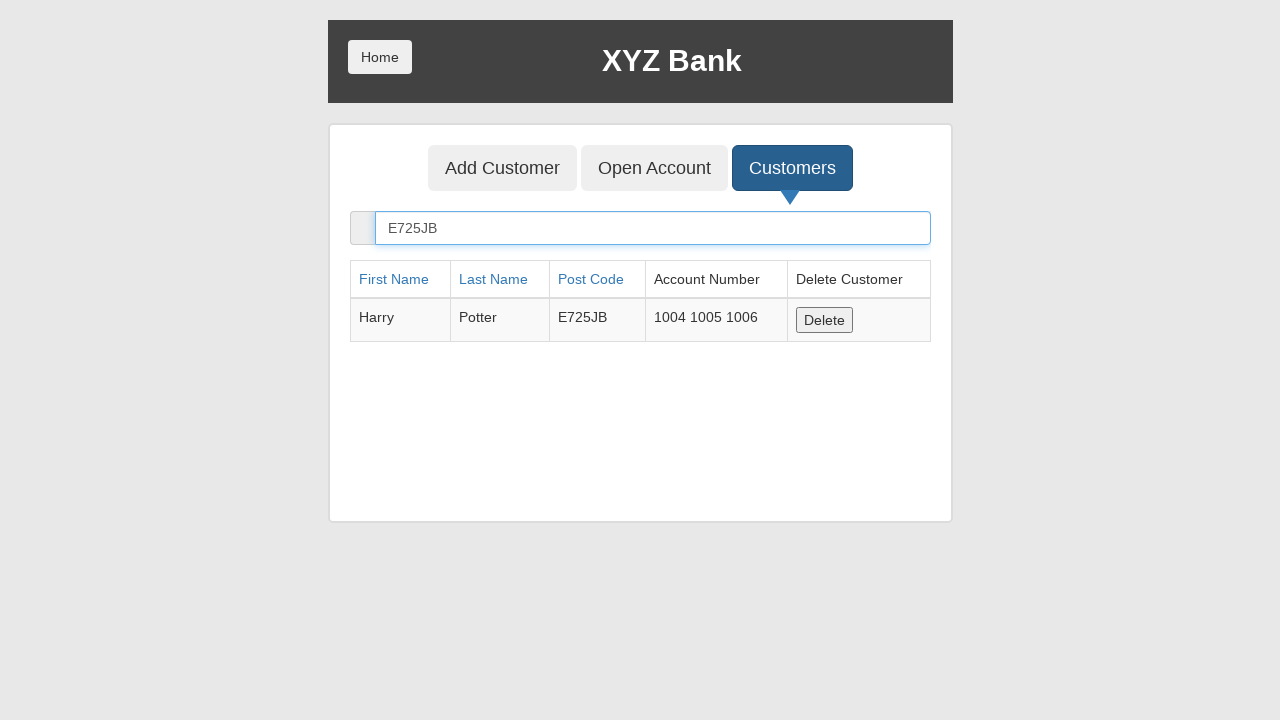

Waited 500ms for search results to display
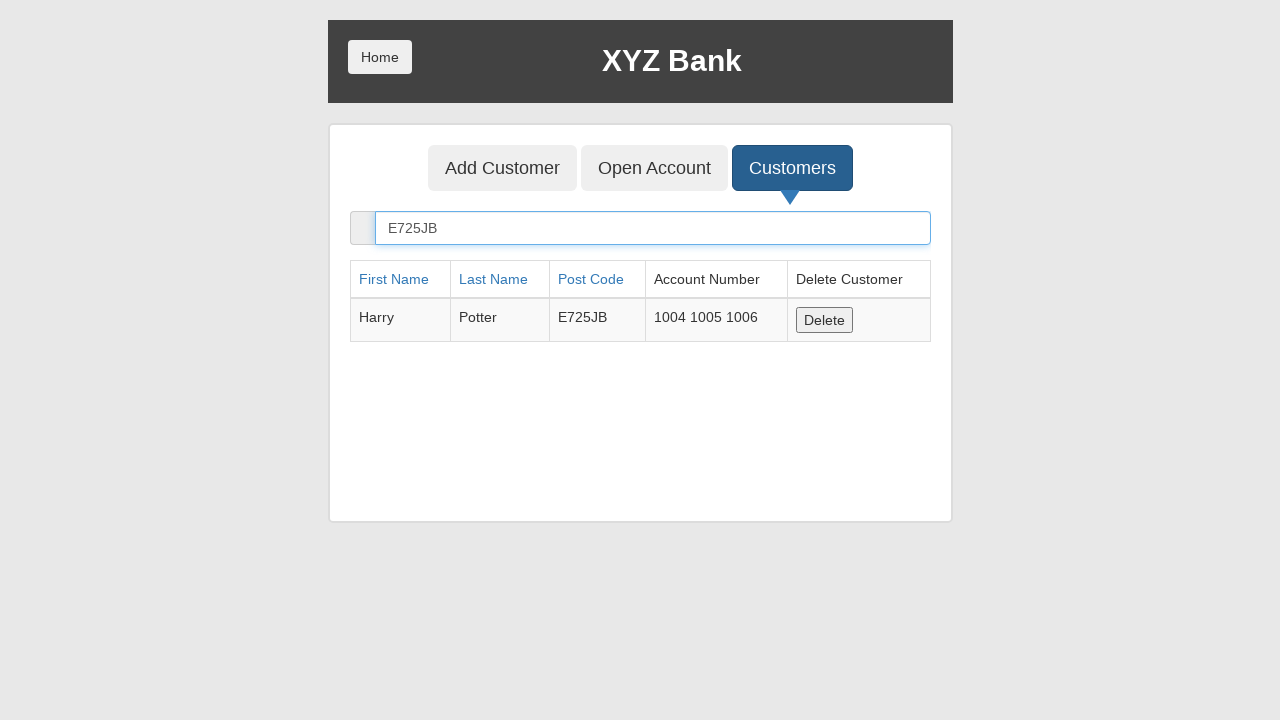

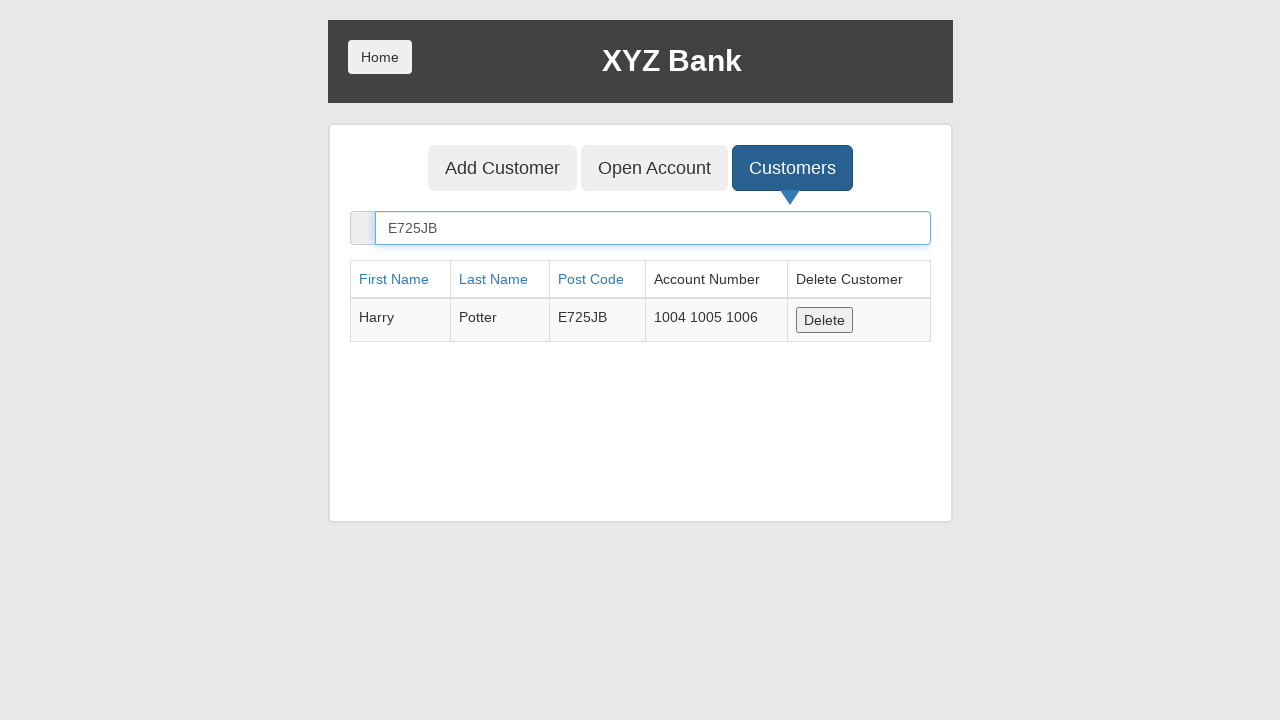